Tests opening a new tab, switching to it, and then closing it to return to the original tab

Starting URL: https://rahulshettyacademy.com/AutomationPractice/

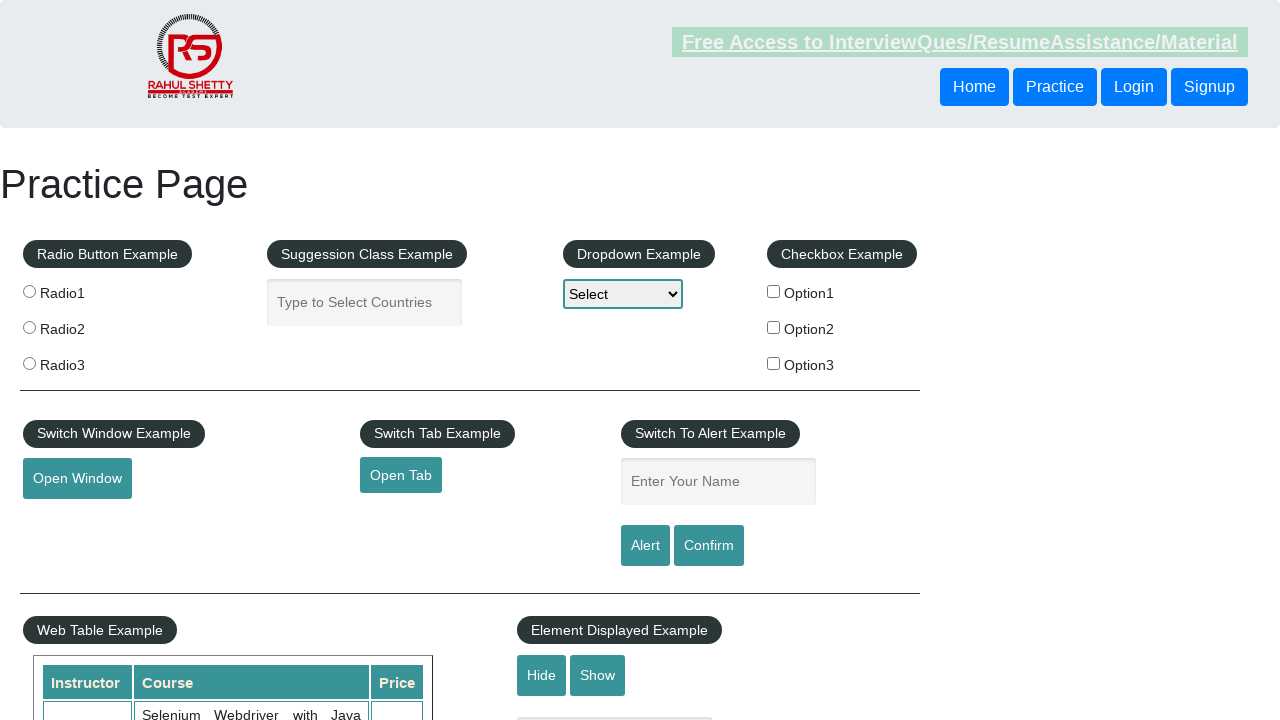

Clicked button to open new tab at (401, 475) on #opentab
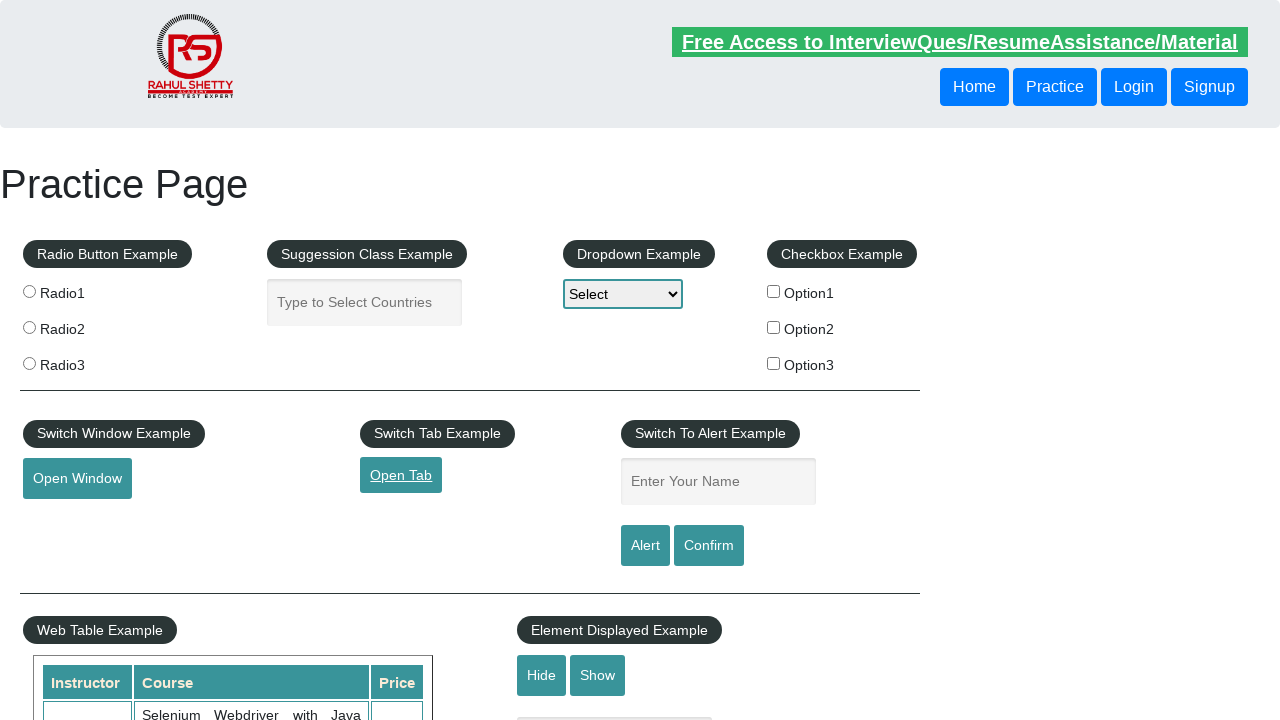

New tab opened and captured
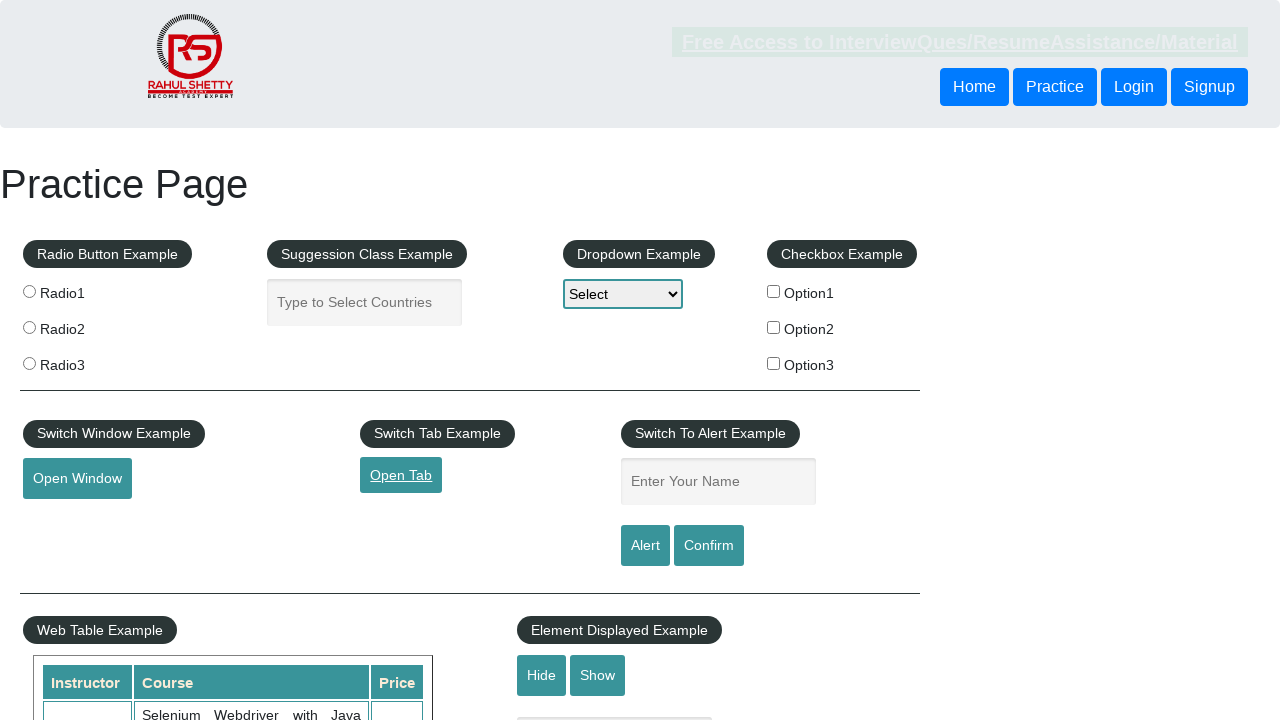

Closed the new tab and returned to original tab
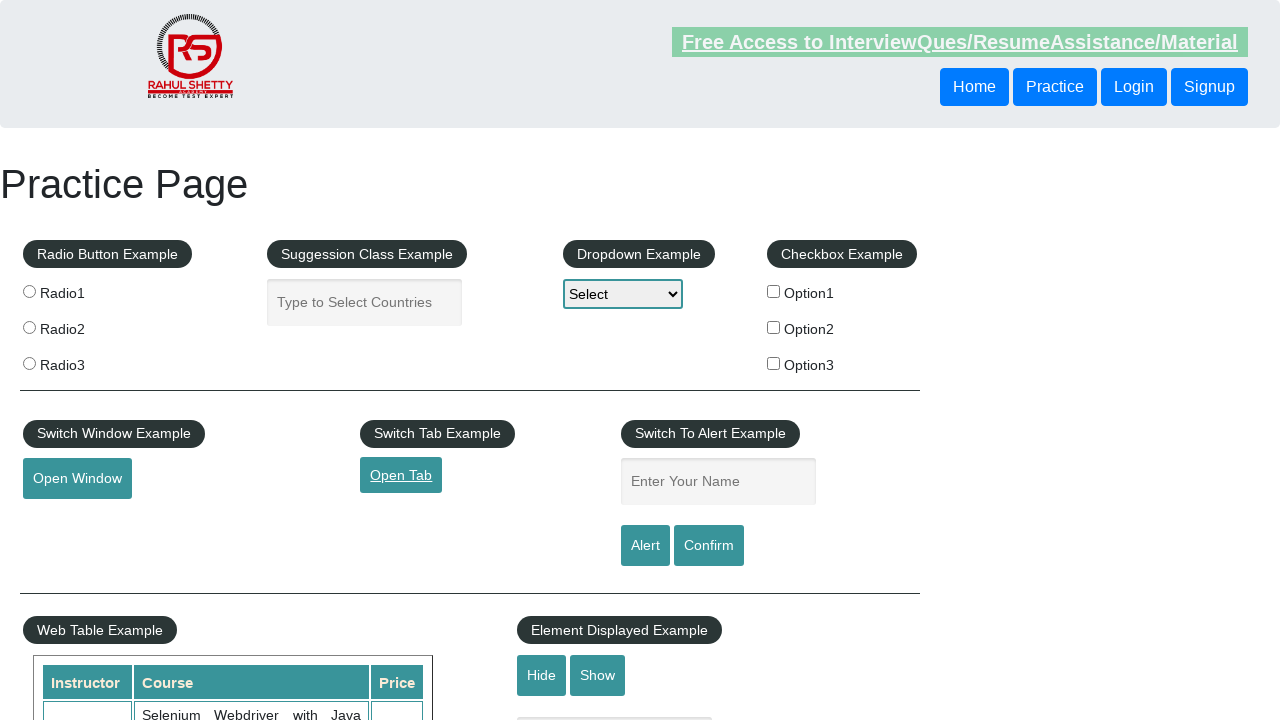

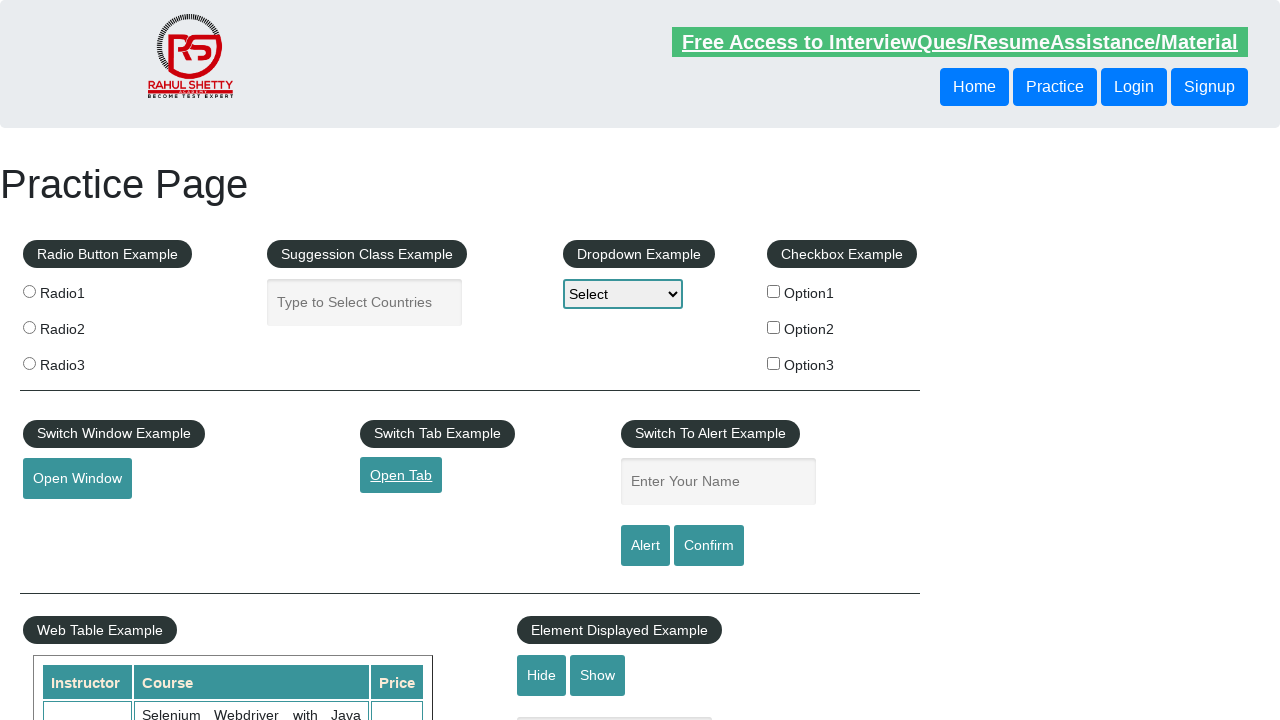